Tests that entered text is trimmed when editing a todo item.

Starting URL: https://demo.playwright.dev/todomvc

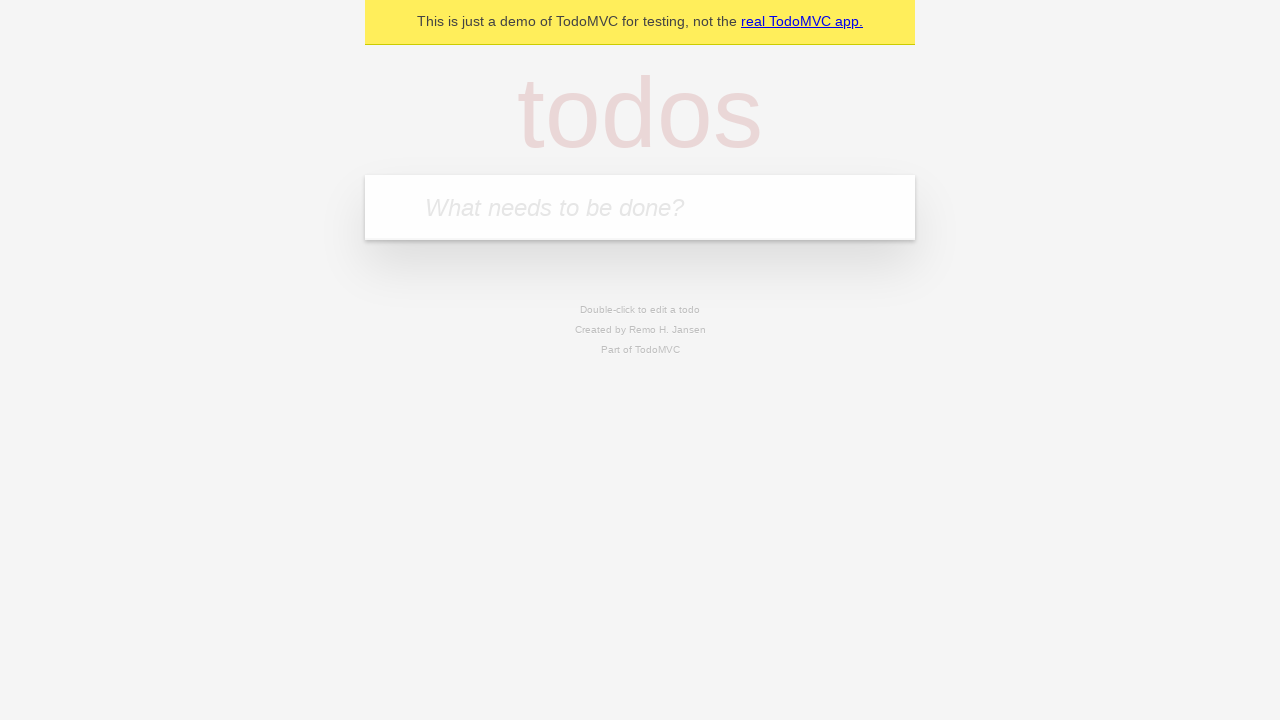

Located the 'What needs to be done?' input field
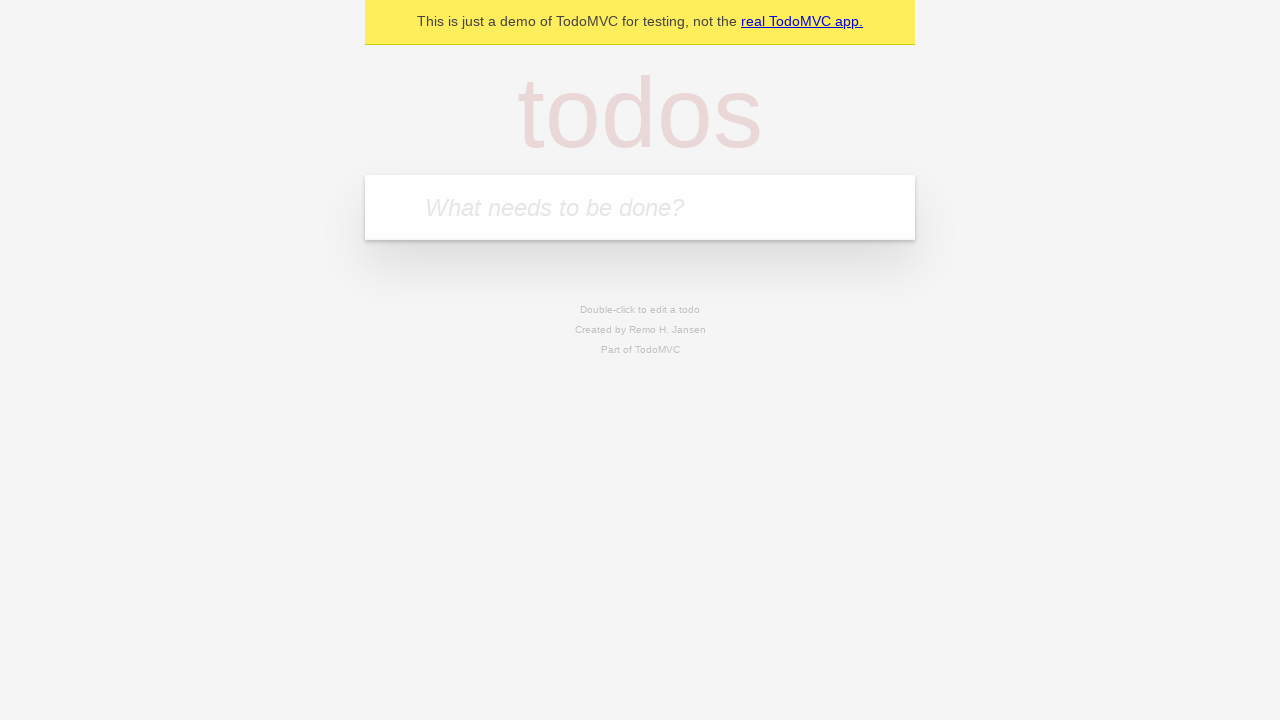

Filled todo input with 'buy some cheese' on internal:attr=[placeholder="What needs to be done?"i]
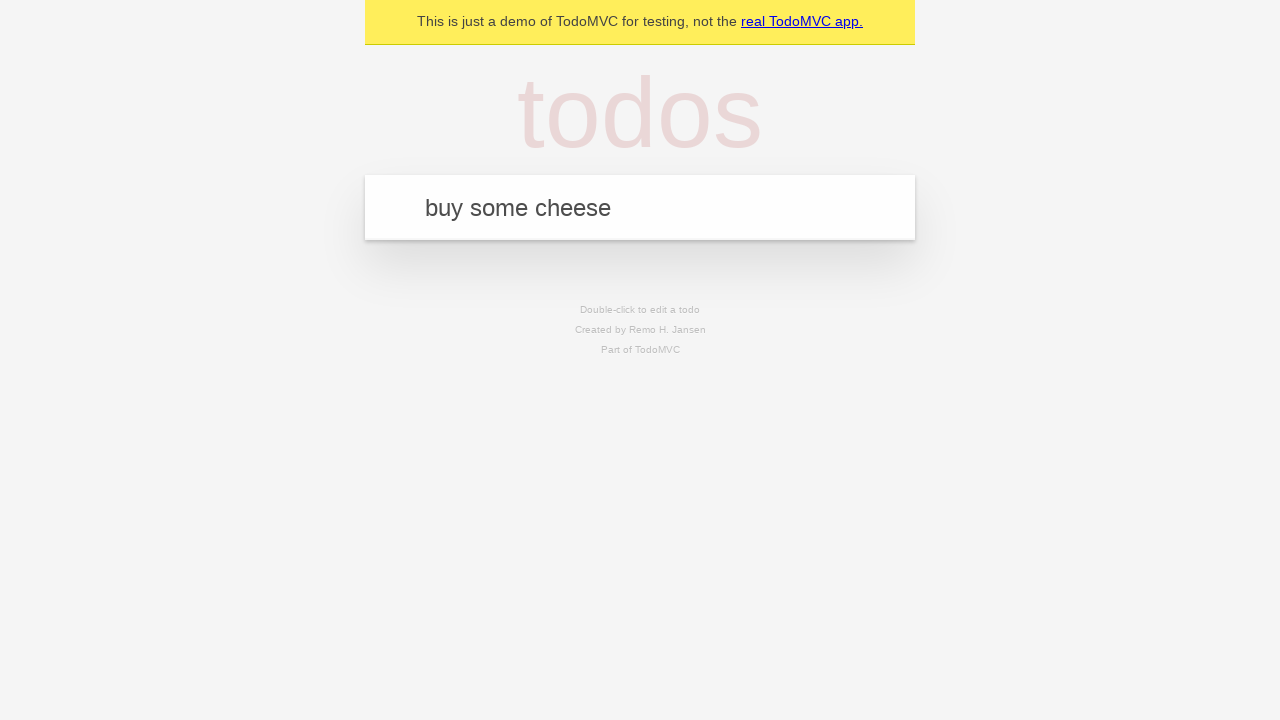

Pressed Enter to create todo 'buy some cheese' on internal:attr=[placeholder="What needs to be done?"i]
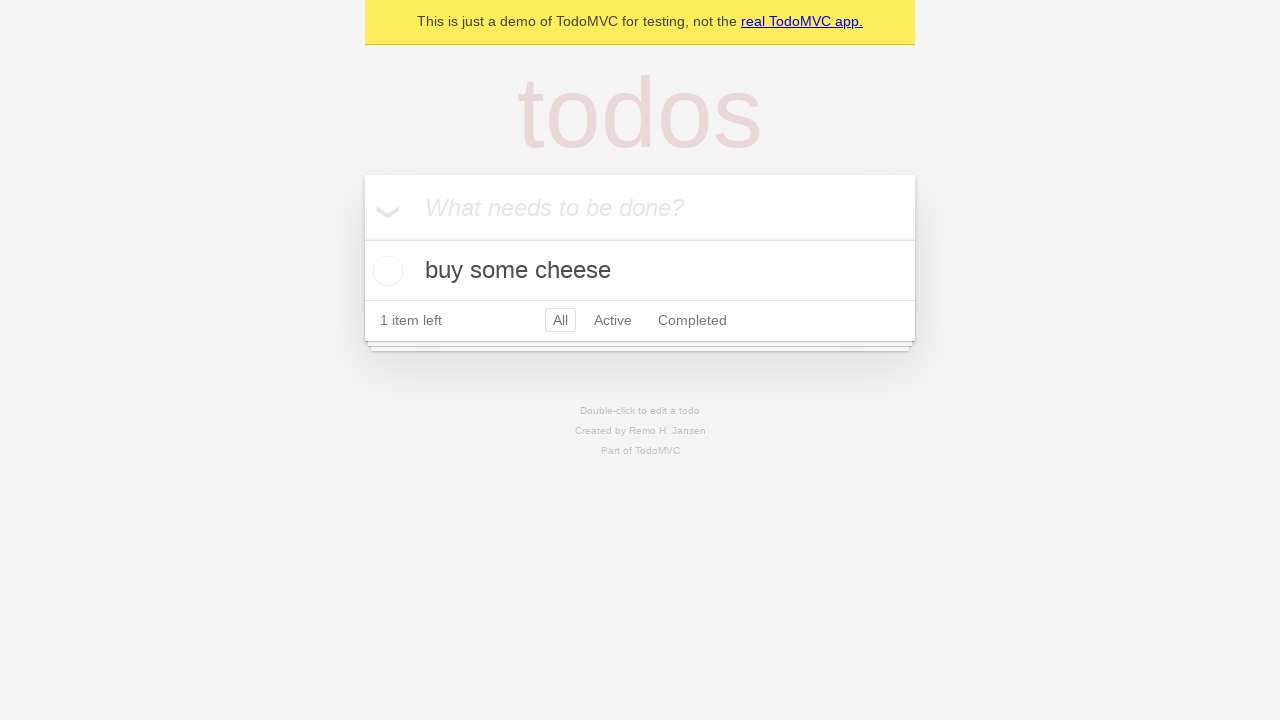

Filled todo input with 'feed the cat' on internal:attr=[placeholder="What needs to be done?"i]
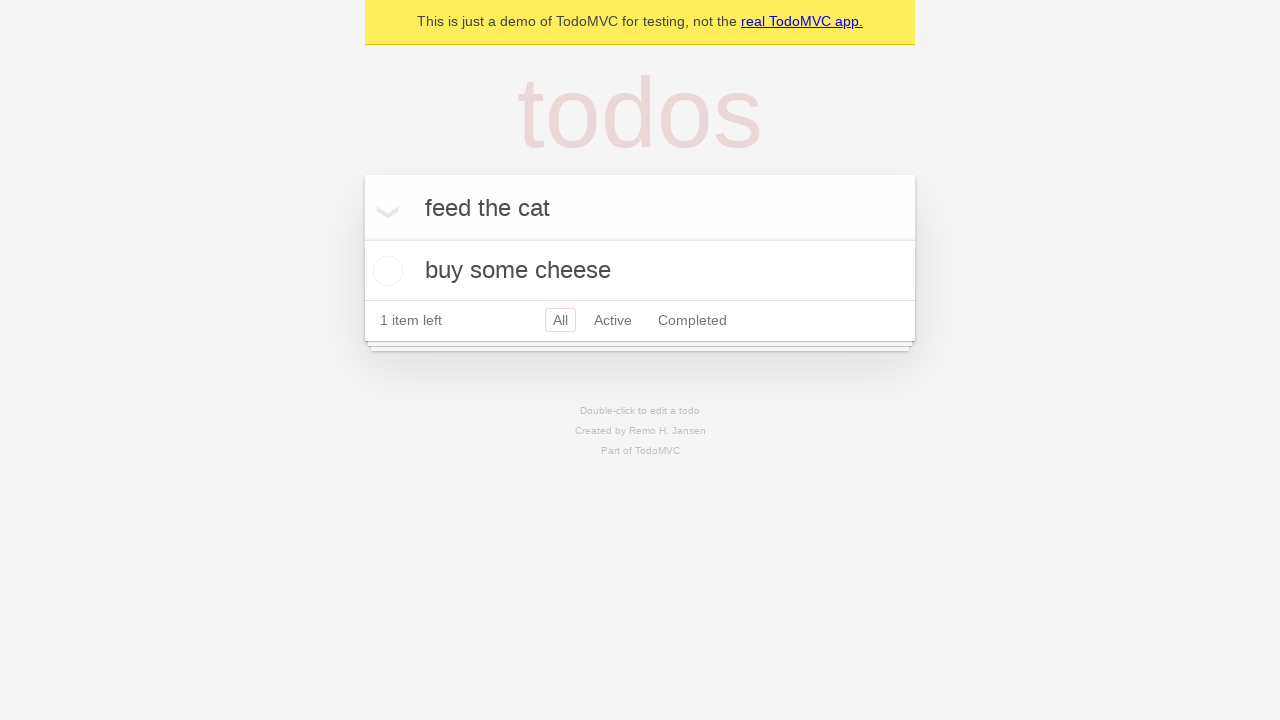

Pressed Enter to create todo 'feed the cat' on internal:attr=[placeholder="What needs to be done?"i]
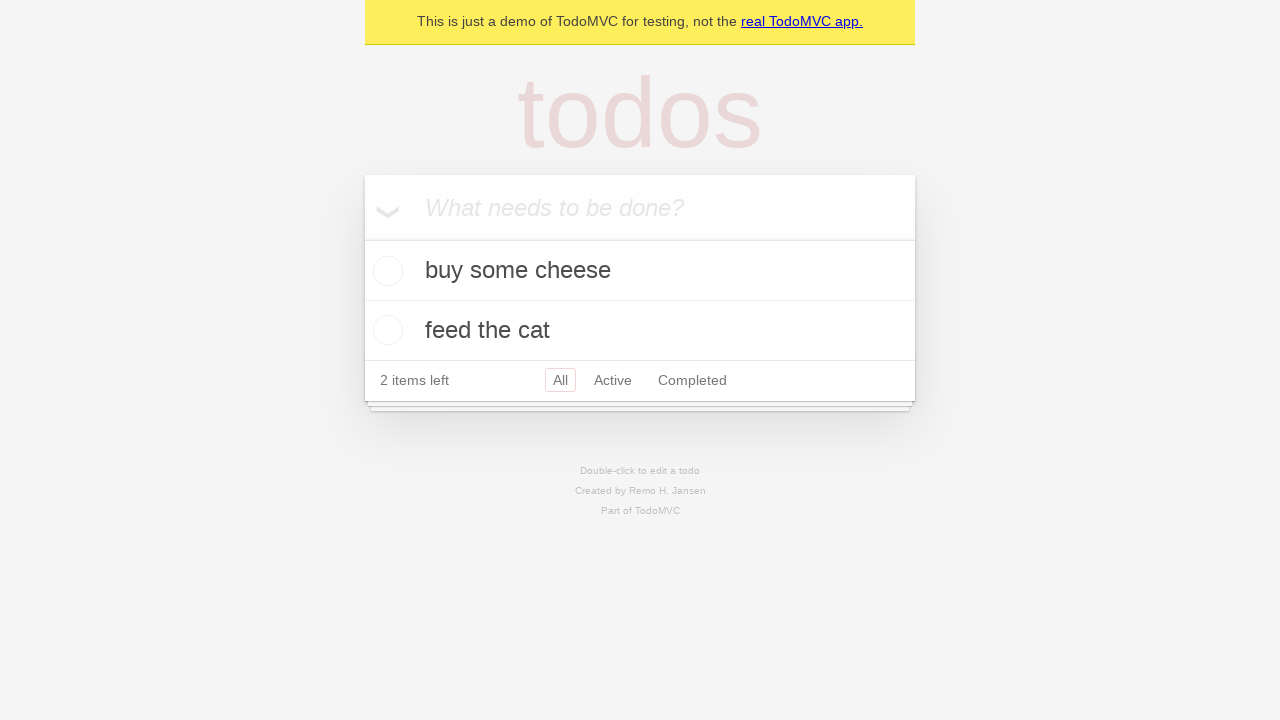

Filled todo input with 'book a doctors appointment' on internal:attr=[placeholder="What needs to be done?"i]
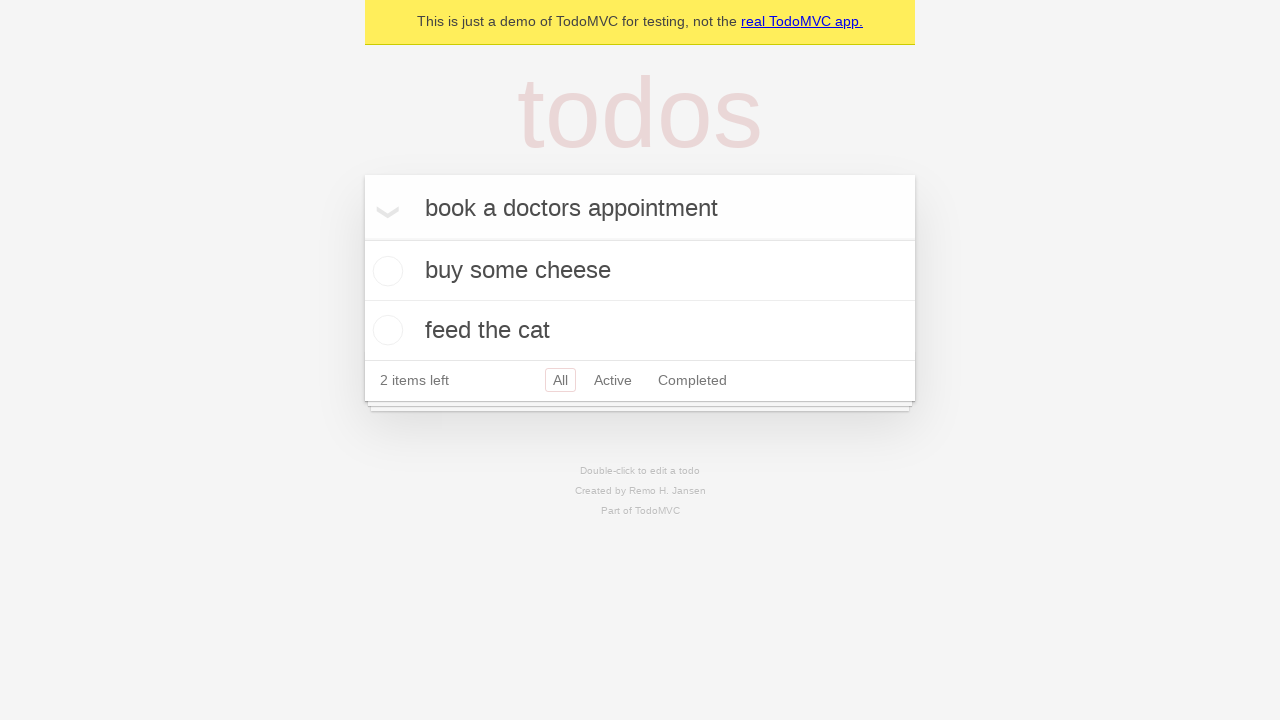

Pressed Enter to create todo 'book a doctors appointment' on internal:attr=[placeholder="What needs to be done?"i]
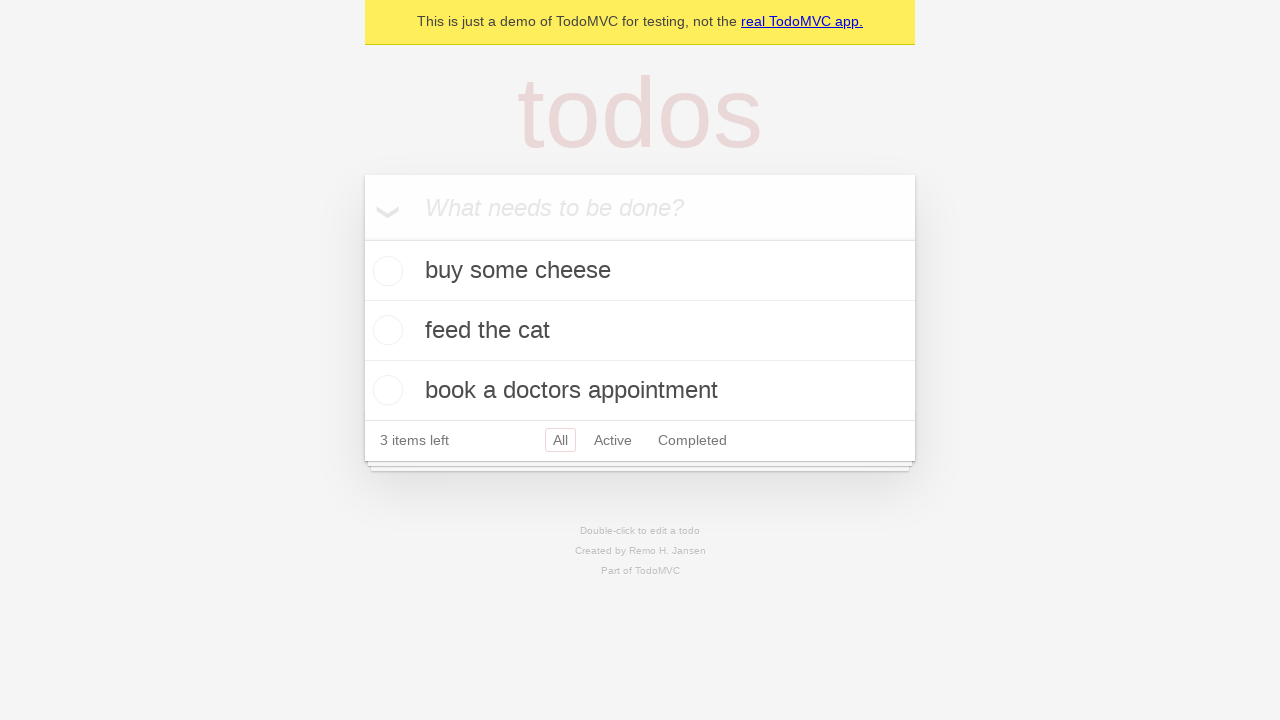

Waited for all 3 todo items to be created
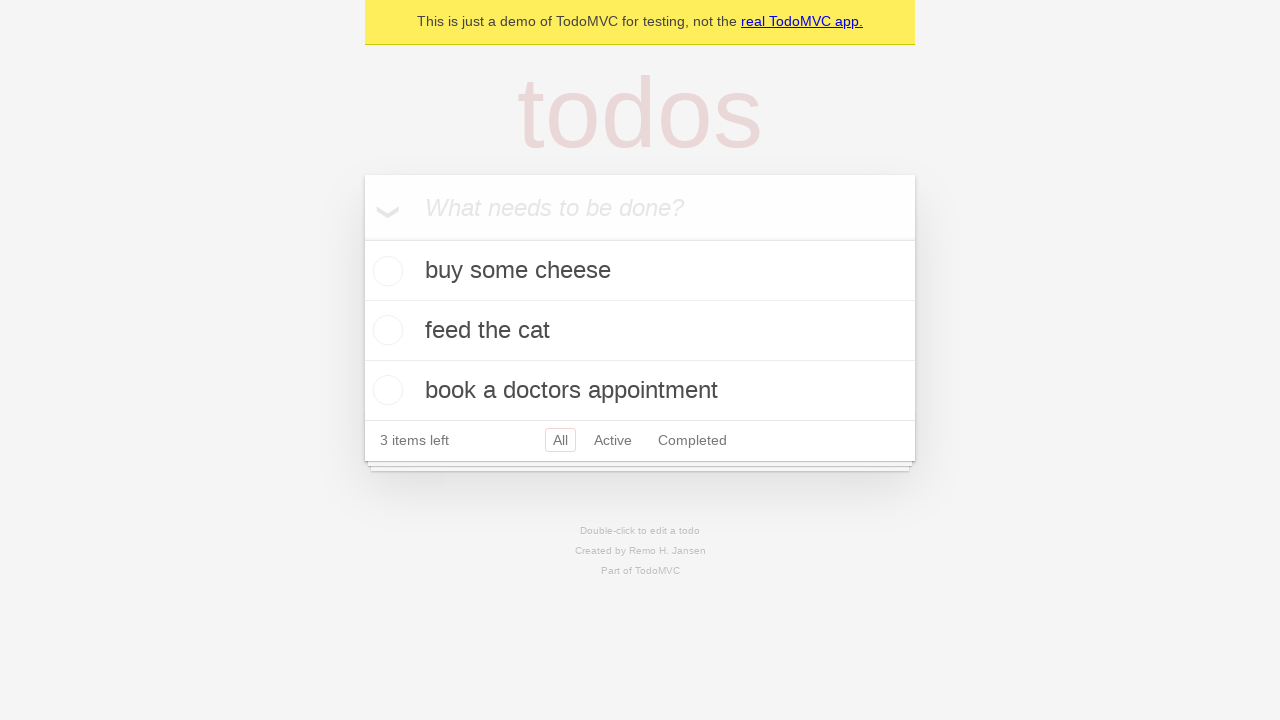

Located all todo items
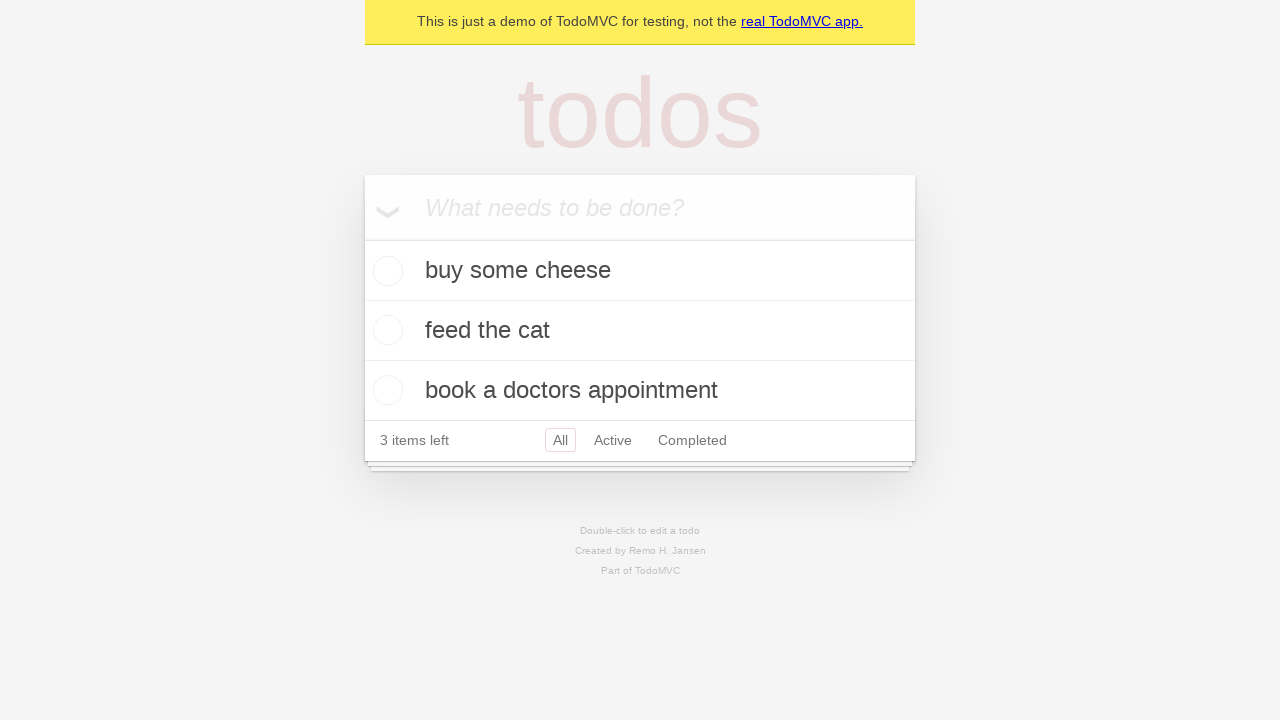

Double-clicked the second todo item to enter edit mode at (640, 331) on internal:testid=[data-testid="todo-item"s] >> nth=1
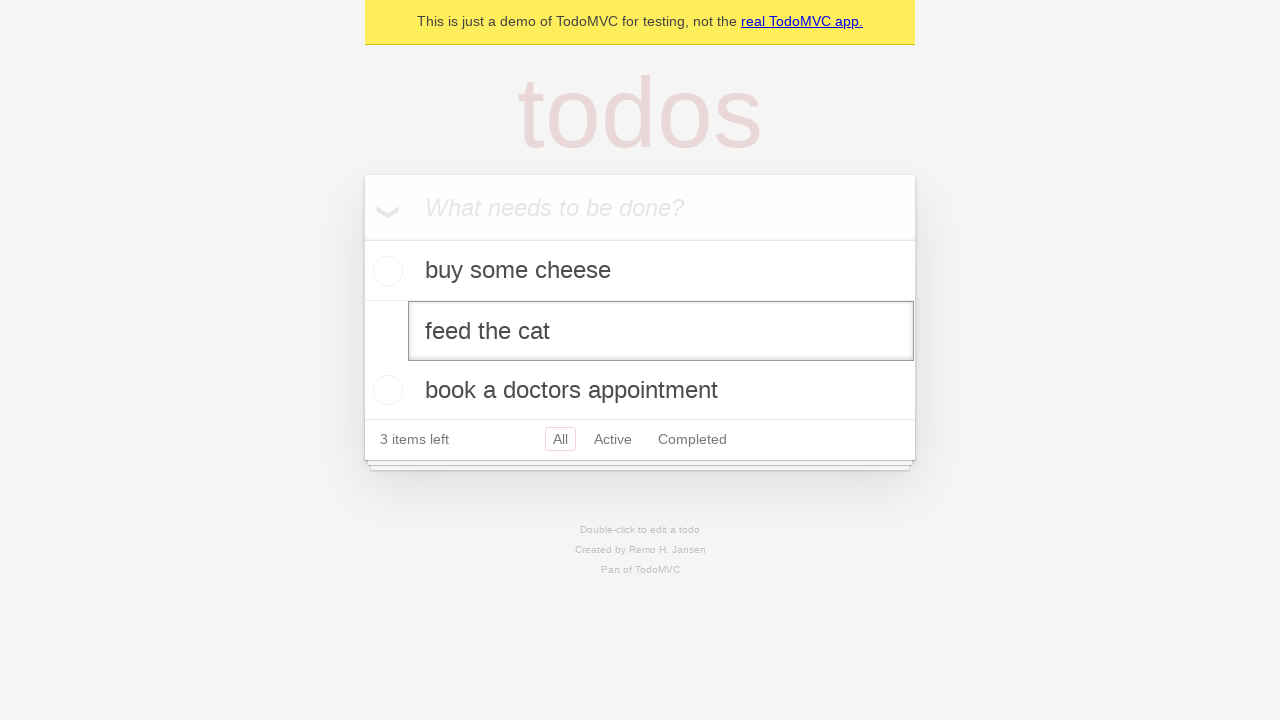

Filled the edit field with text containing leading and trailing spaces on internal:testid=[data-testid="todo-item"s] >> nth=1 >> internal:role=textbox[nam
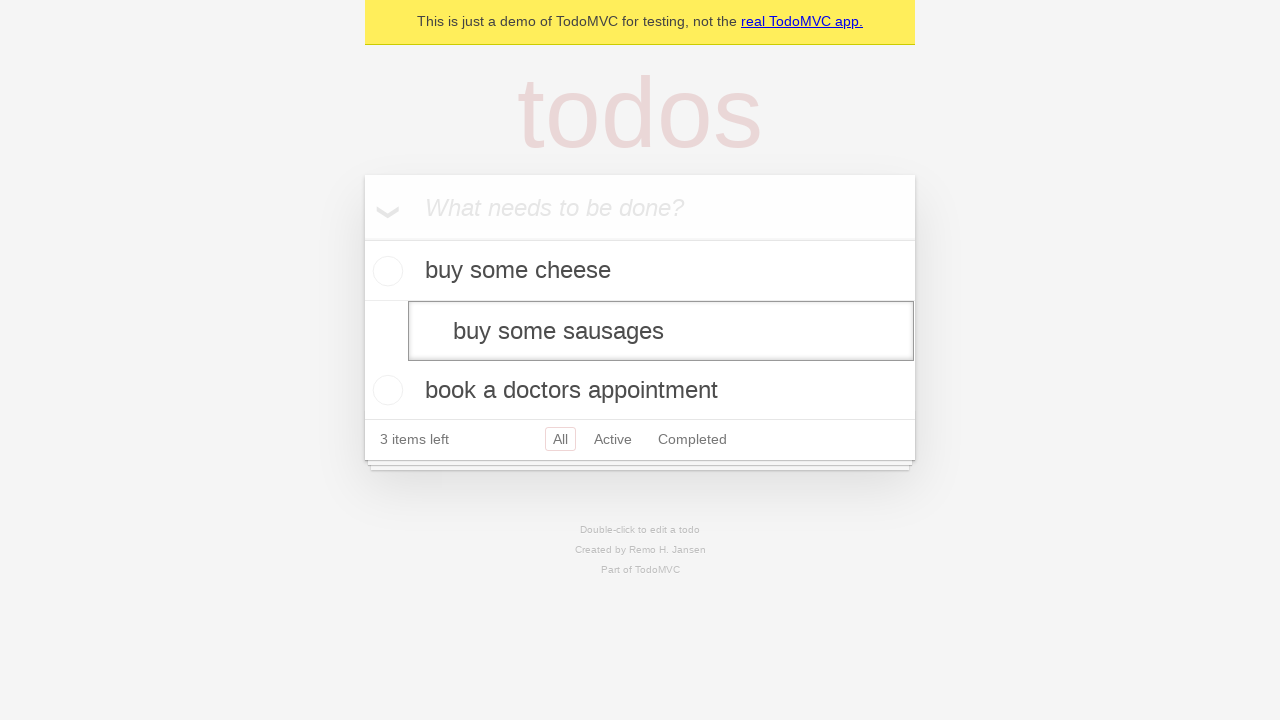

Pressed Enter to save the edited todo with spaces on internal:testid=[data-testid="todo-item"s] >> nth=1 >> internal:role=textbox[nam
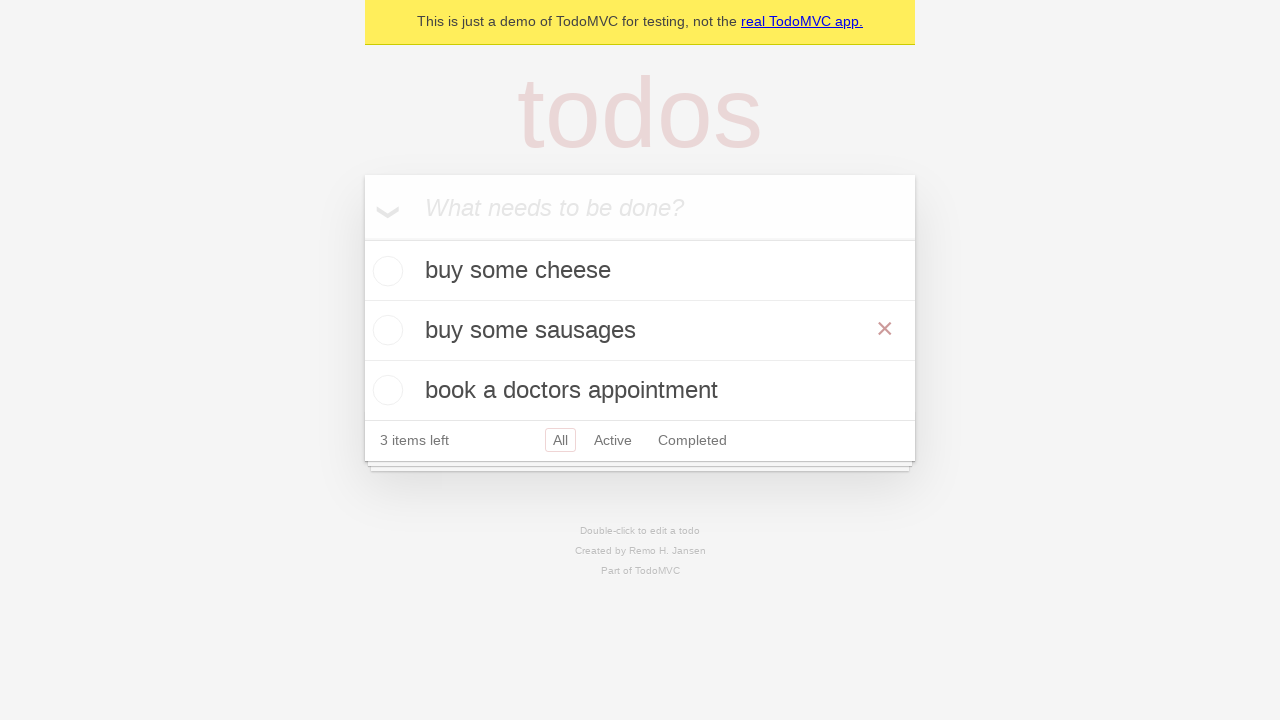

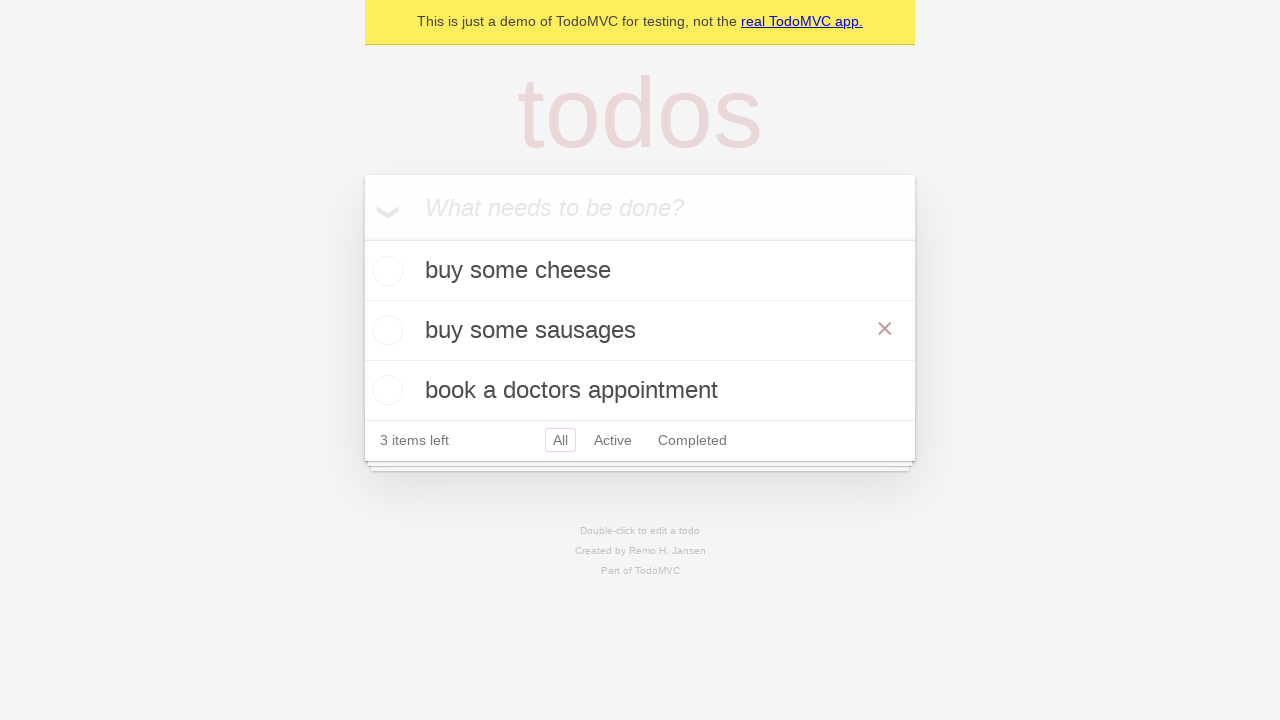